Tests the GPS coordinates lookup functionality by entering an address, clicking the search button, and waiting for the latitude and longitude results to populate.

Starting URL: https://www.coordenadas-gps.com/

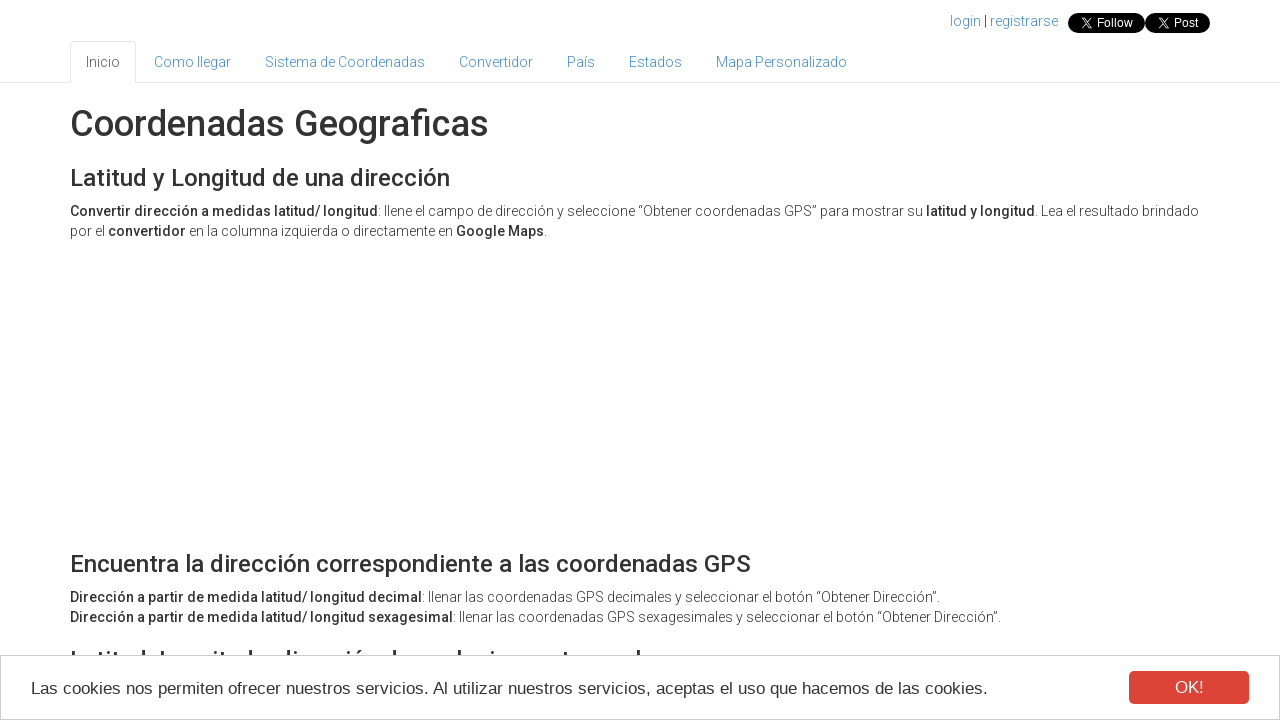

Filled address field with 'Plaza Mayor, Madrid, Spain' on #address
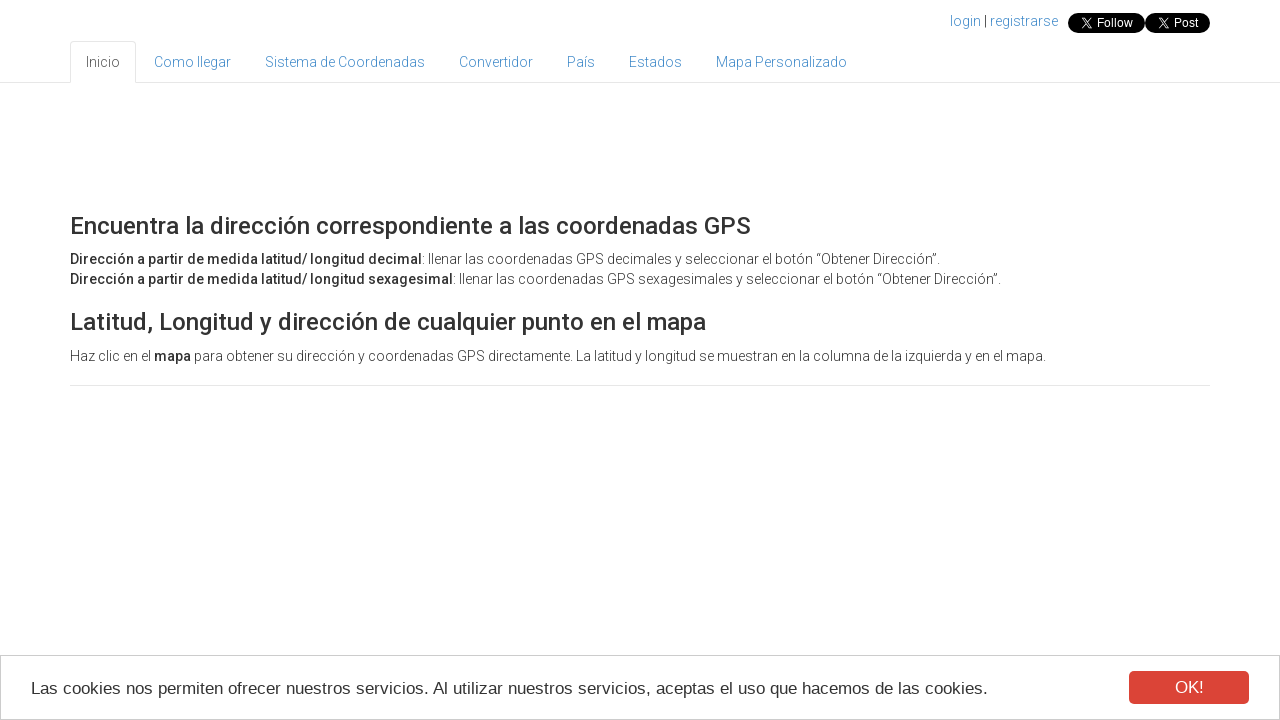

Clicked search button to look up GPS coordinates at (266, 361) on button[onclick='codeAddress()']
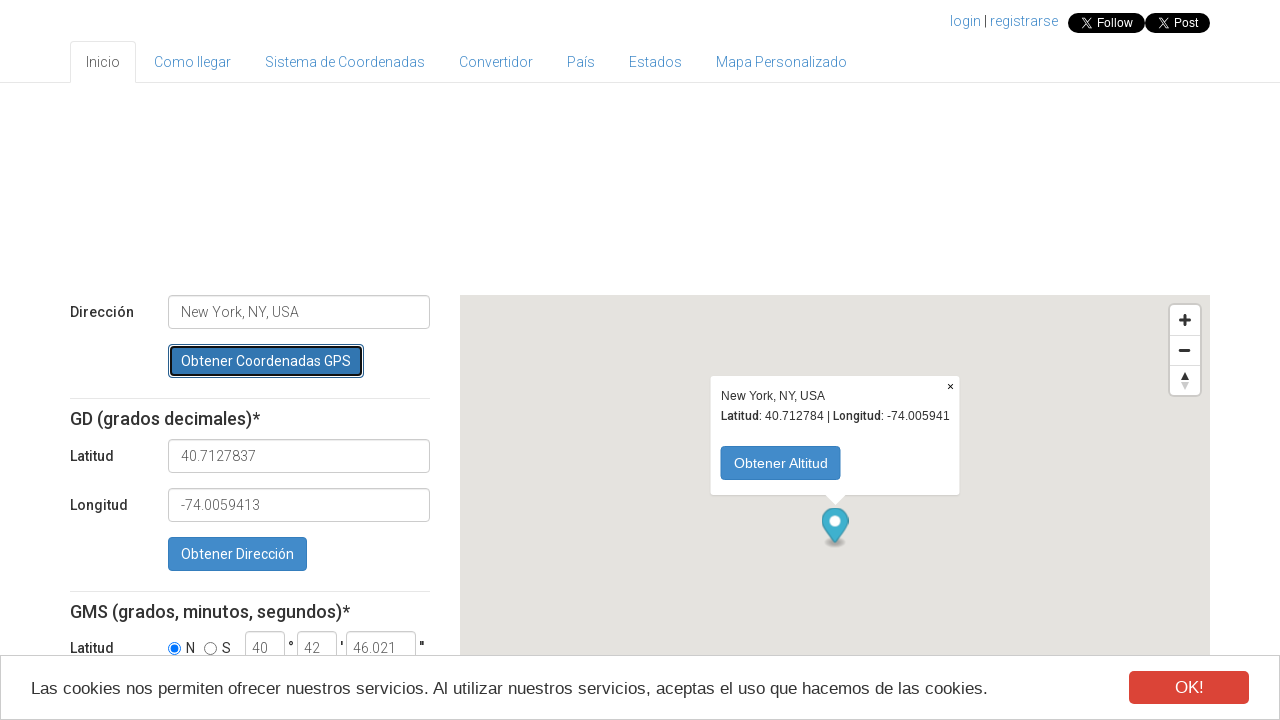

Latitude field populated with coordinates
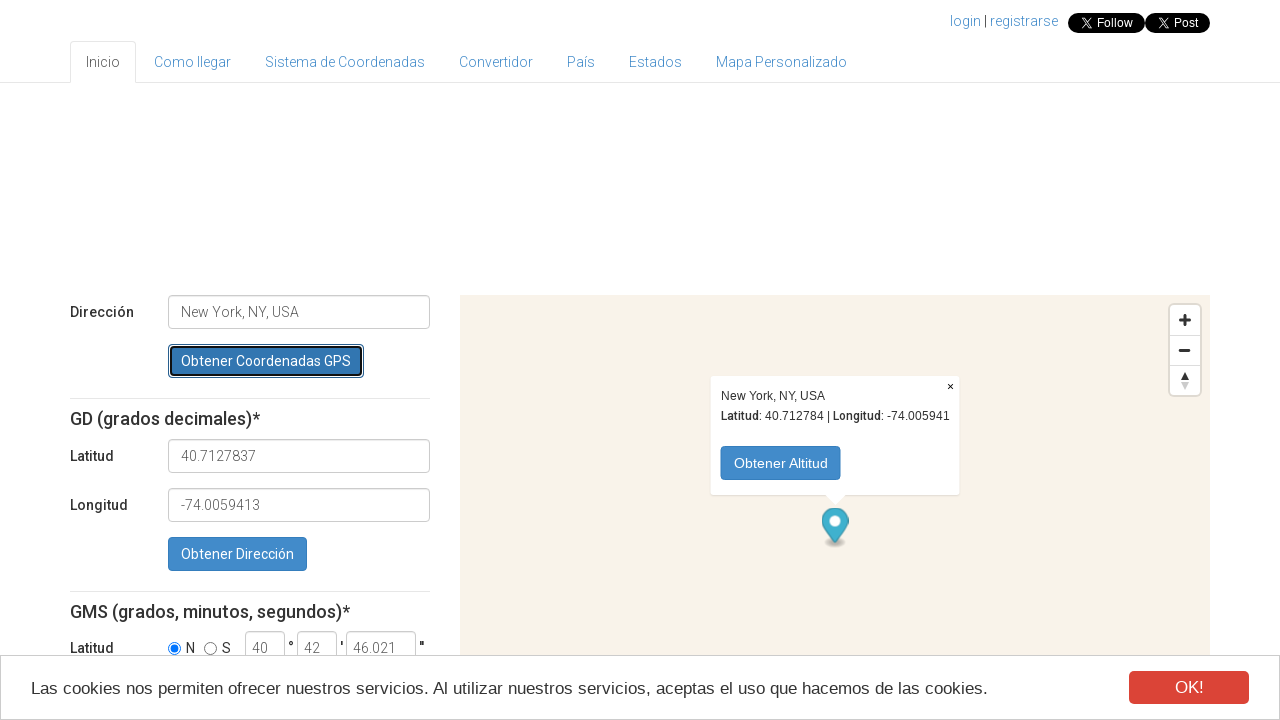

Longitude field populated with coordinates
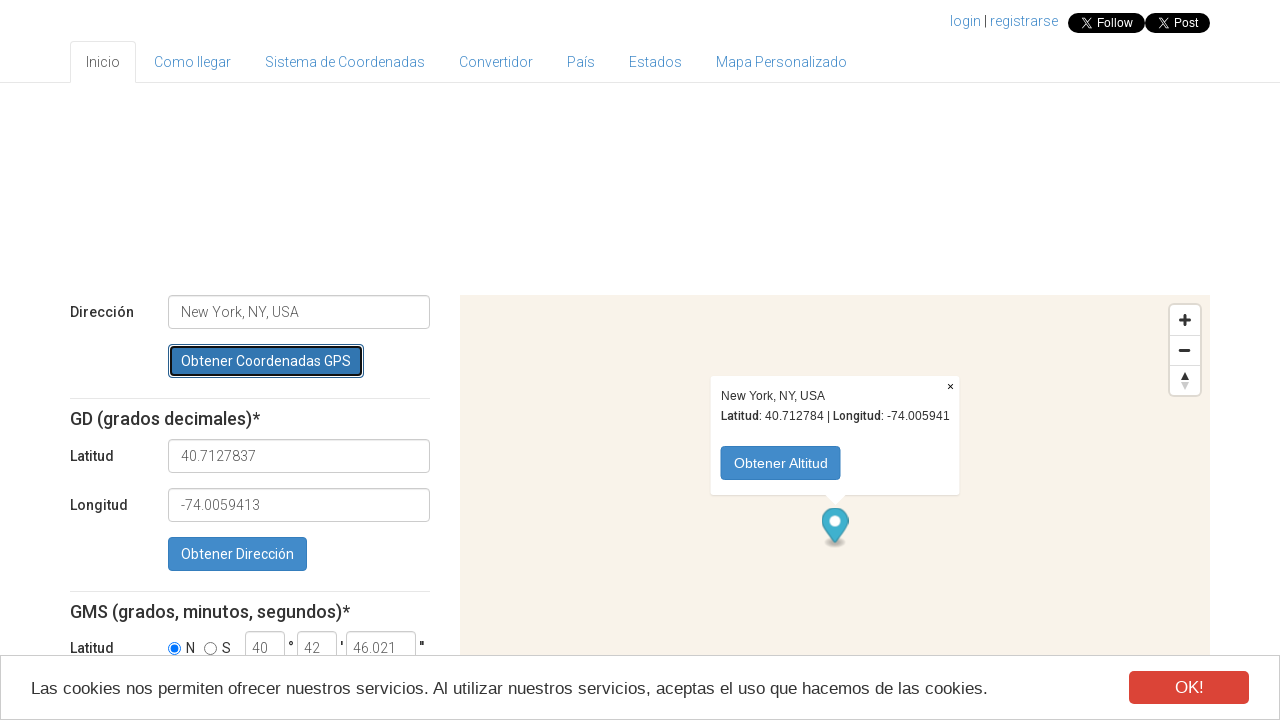

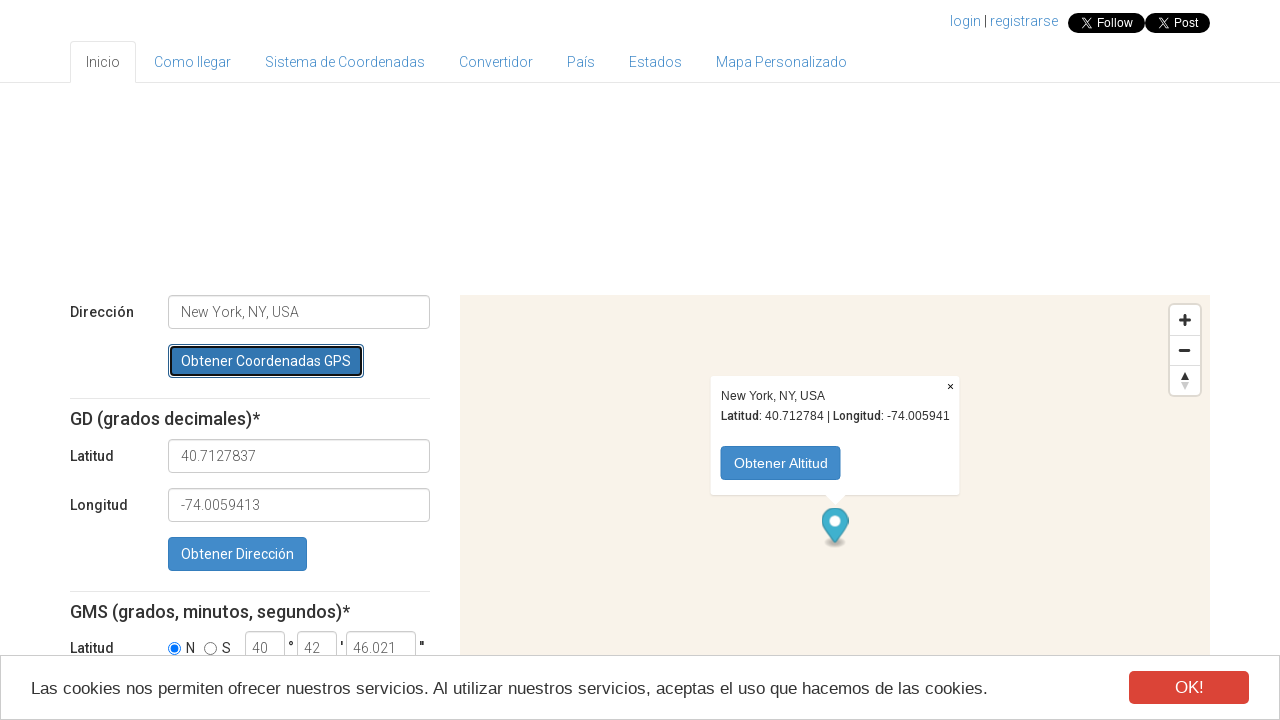